Navigates to a specific iPhone 13 product page and waits for the product image to load

Starting URL: https://www.flipkart.com/apple-iphone-13-blue-256-gb/p/itmd68a015aa1e39?pid=MOBG6VF566ZTUVFR&lid=LSTMOBG6VF566ZTUVFR2RQLVU&marketplace=FLIPKART&q=iPhone+13&store=tyy%2F4io&srno=s_1_8

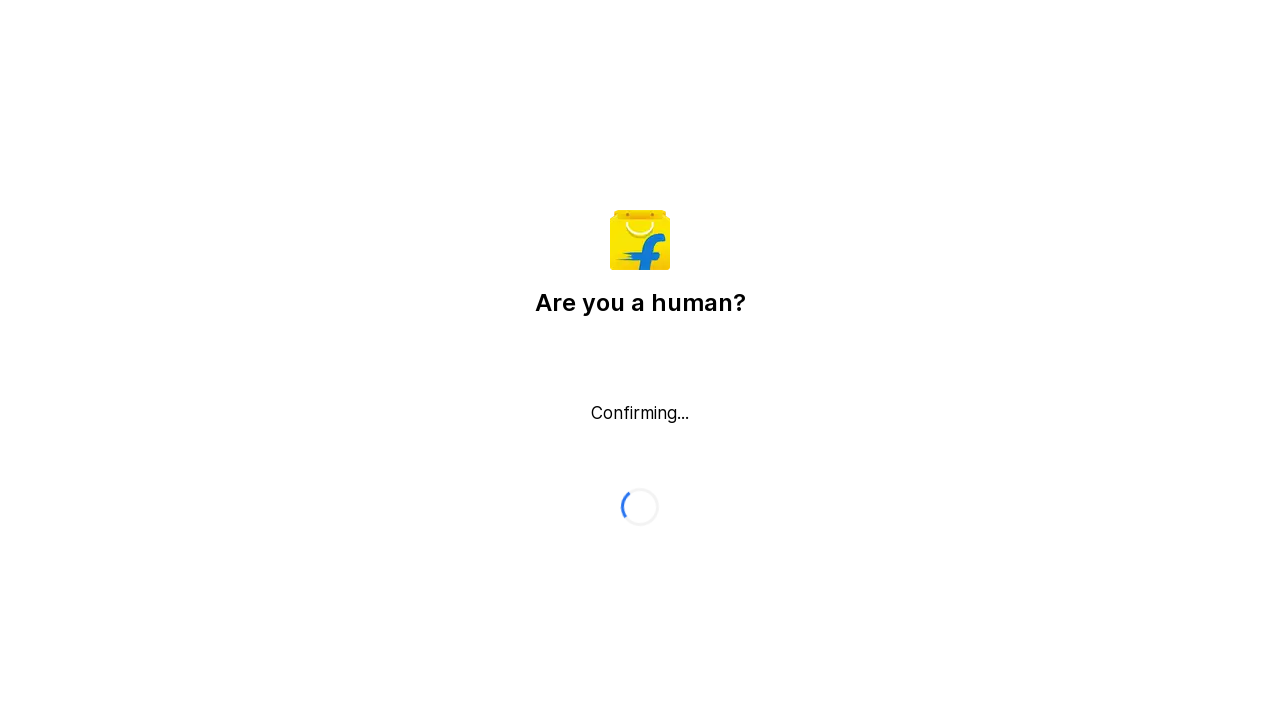

Navigated to iPhone 13 product page on Flipkart
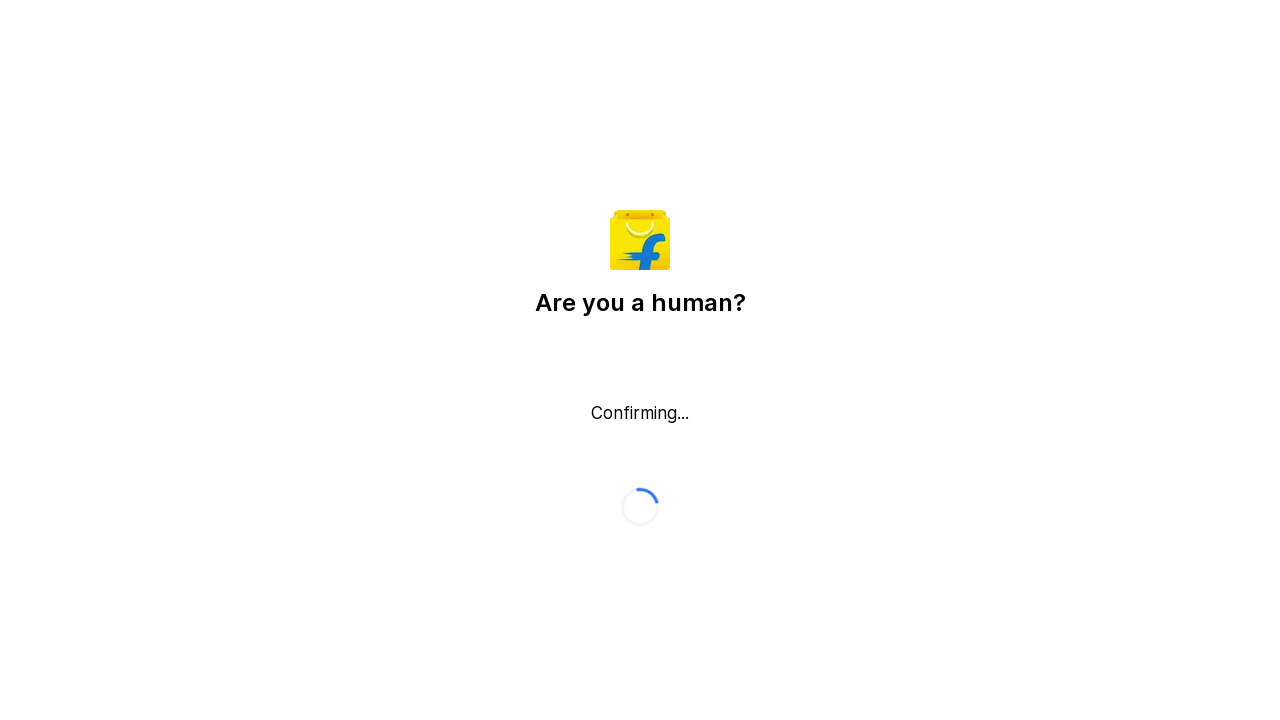

Product image loaded successfully
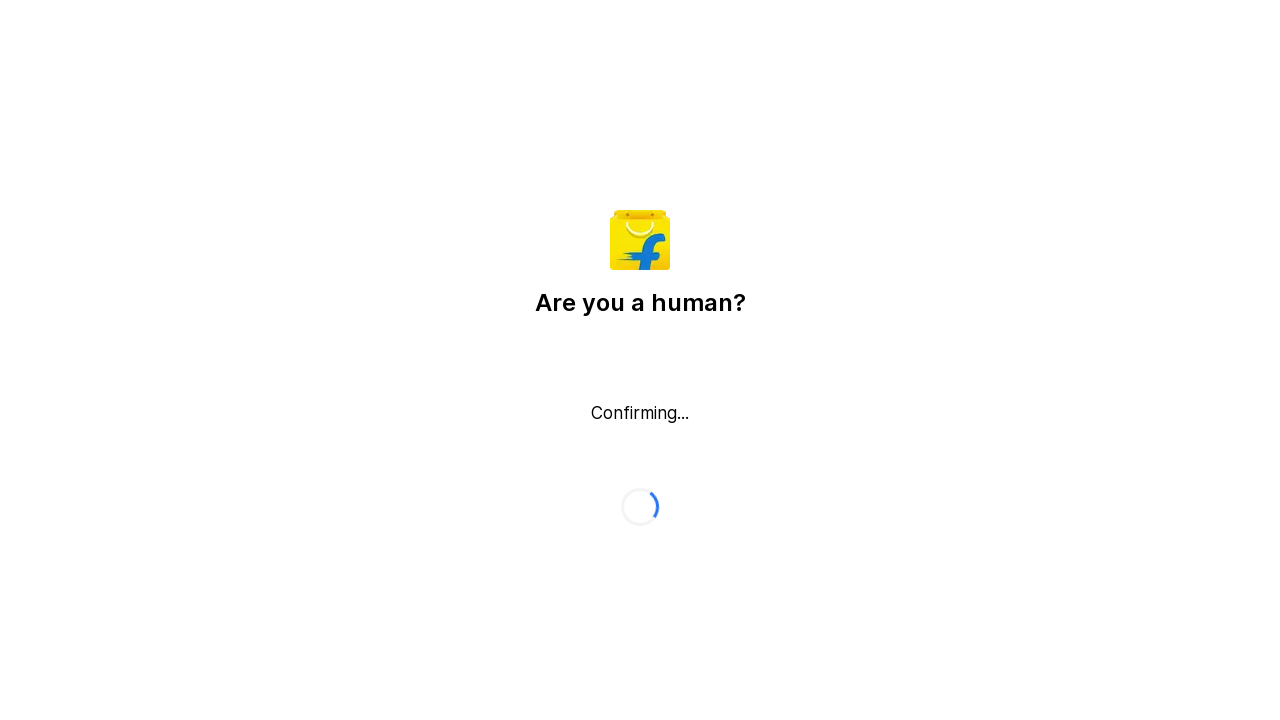

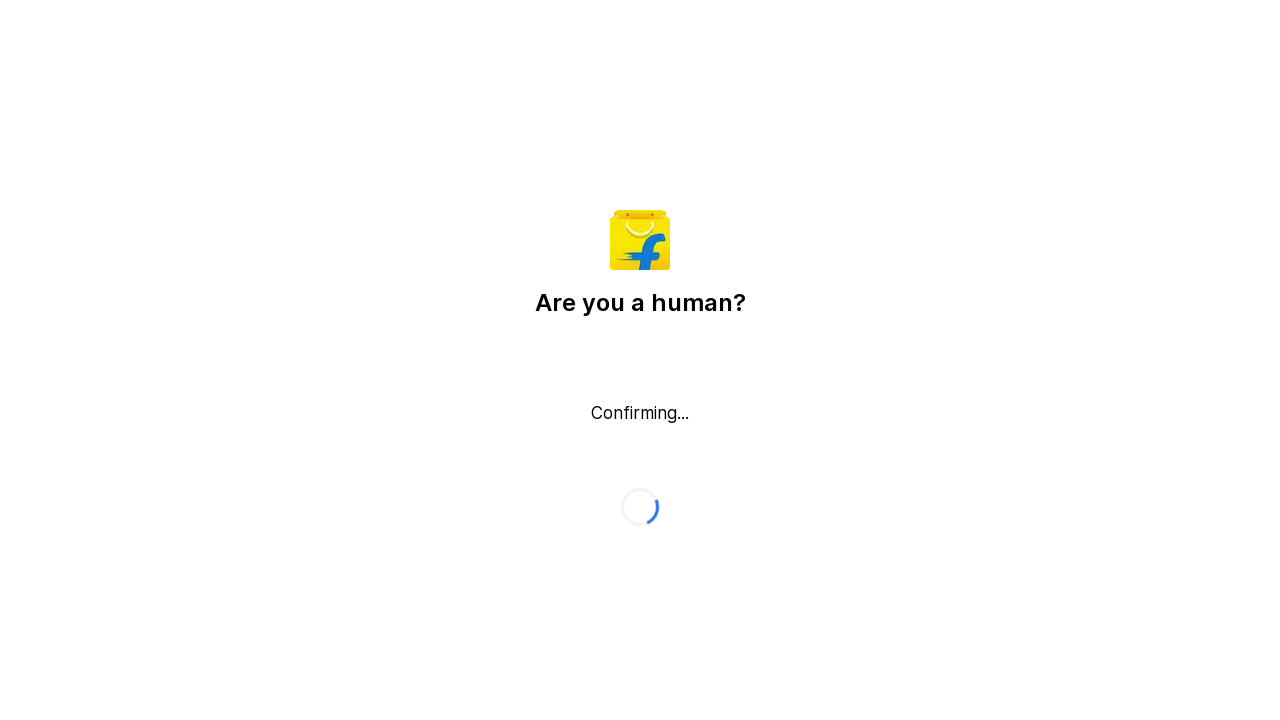